Tests the search functionality on the Federal Reserve Bank of New York website by entering "interest rates" in the search box and verifying navigation to the search results page.

Starting URL: https://www.newyorkfed.org/

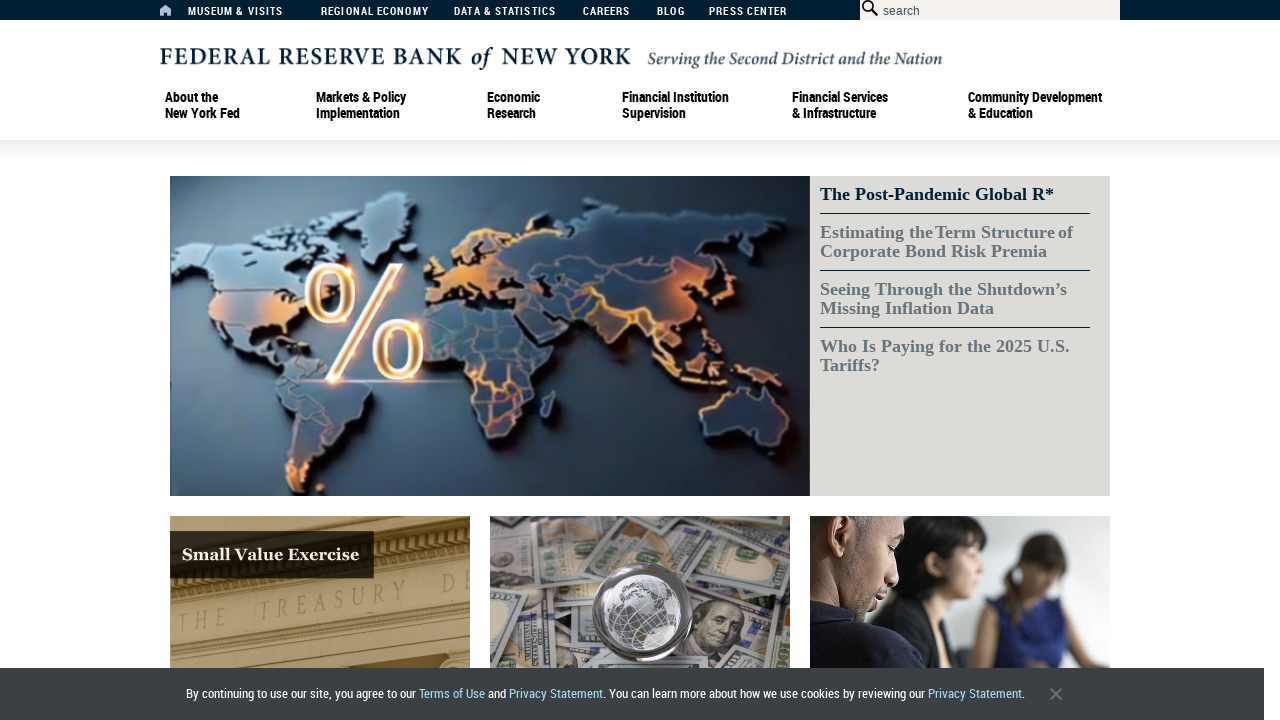

Filled search box with 'interest rates' on #searchbox
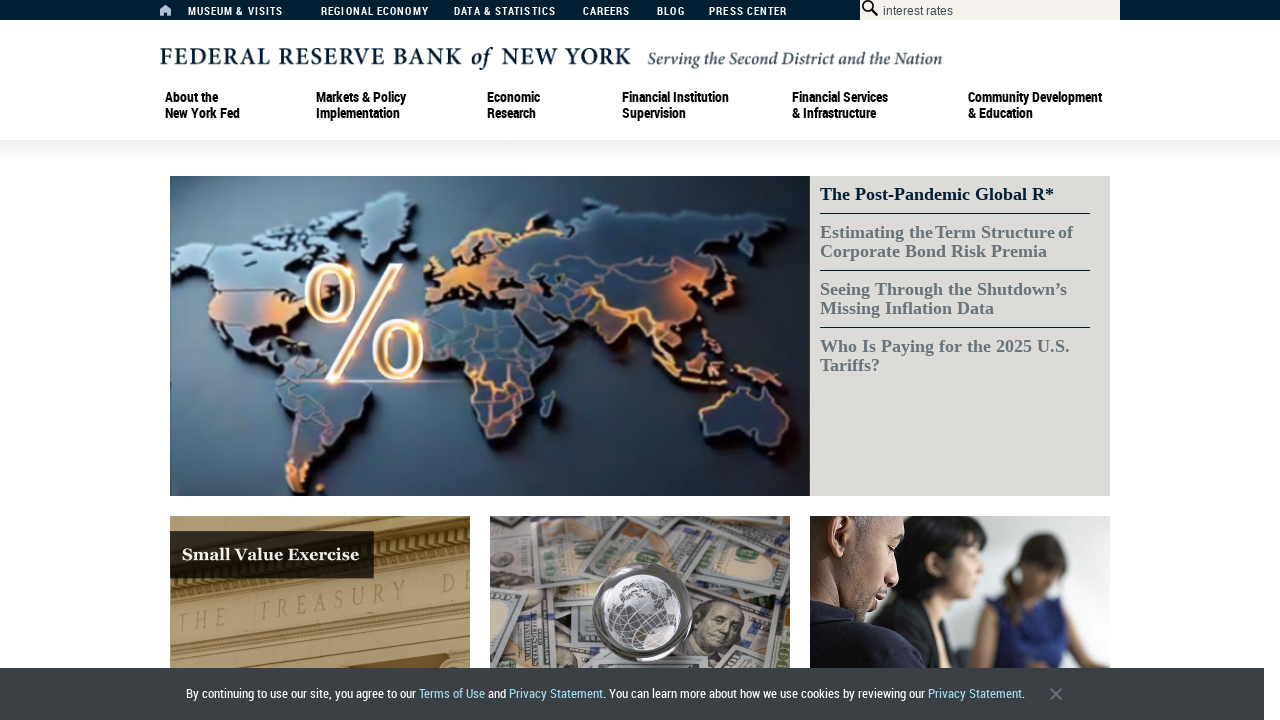

Pressed Enter to submit search on #searchbox
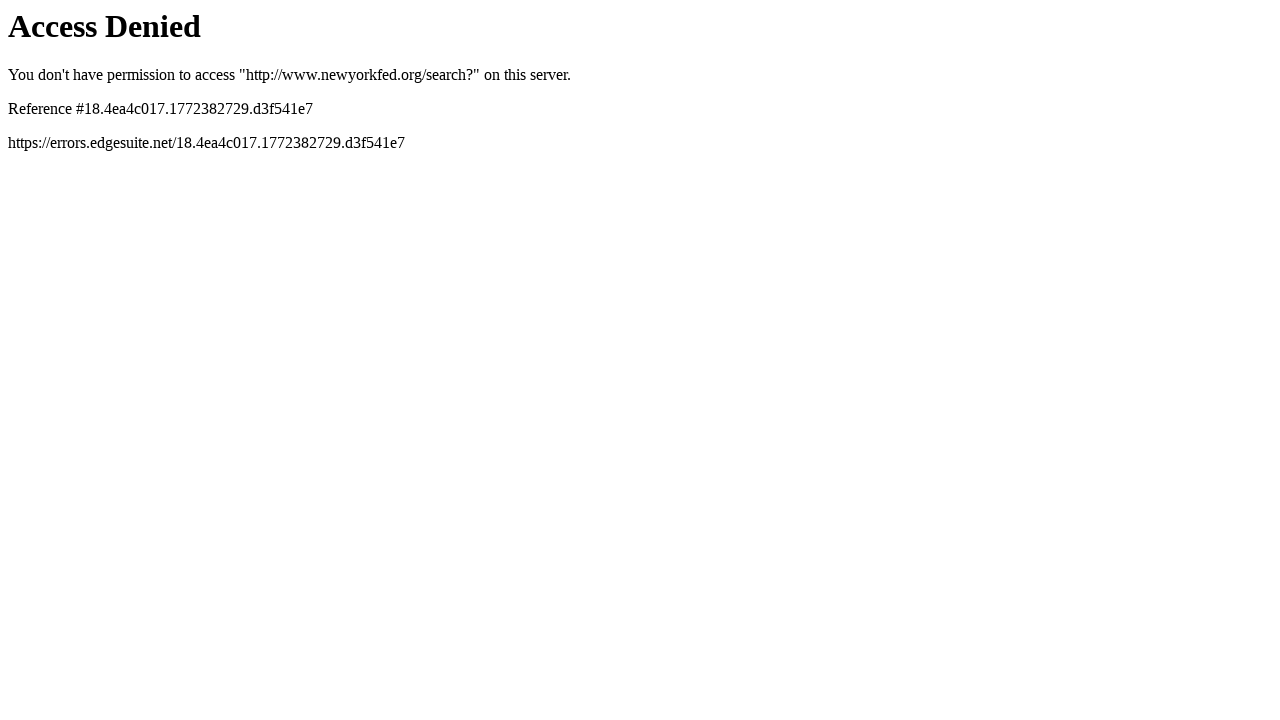

Search results page loaded with 'interest rates' query
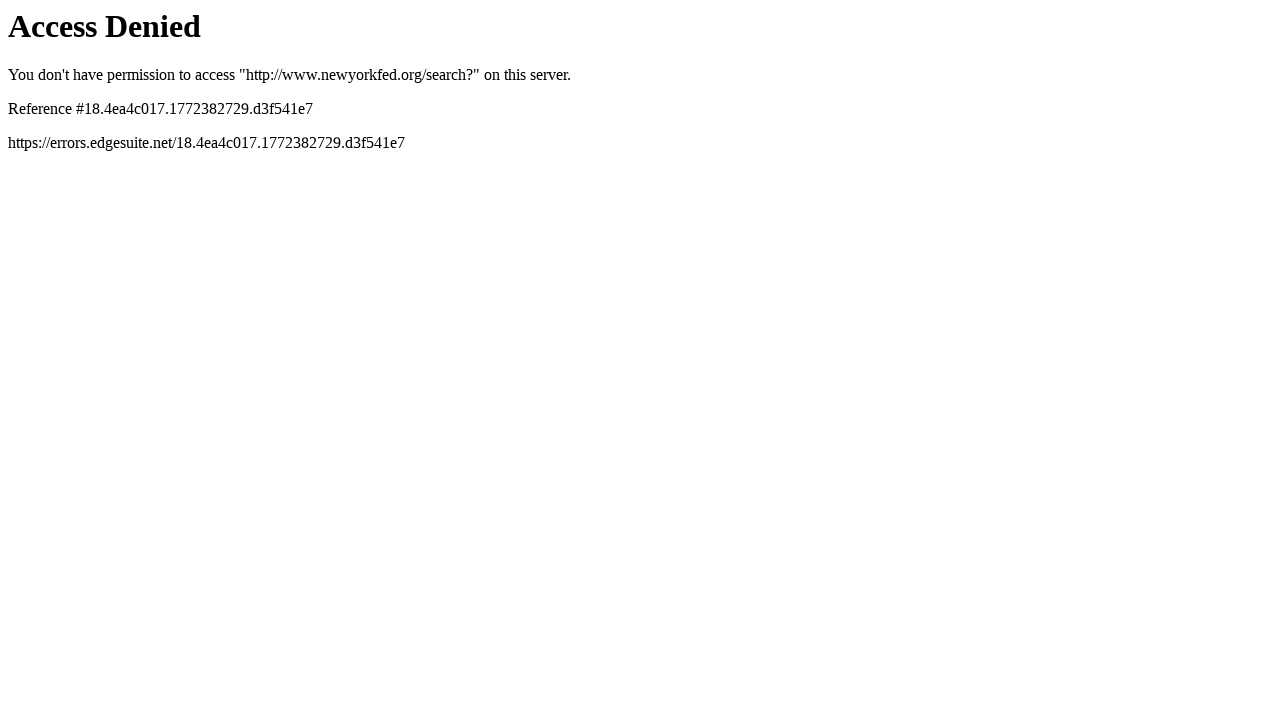

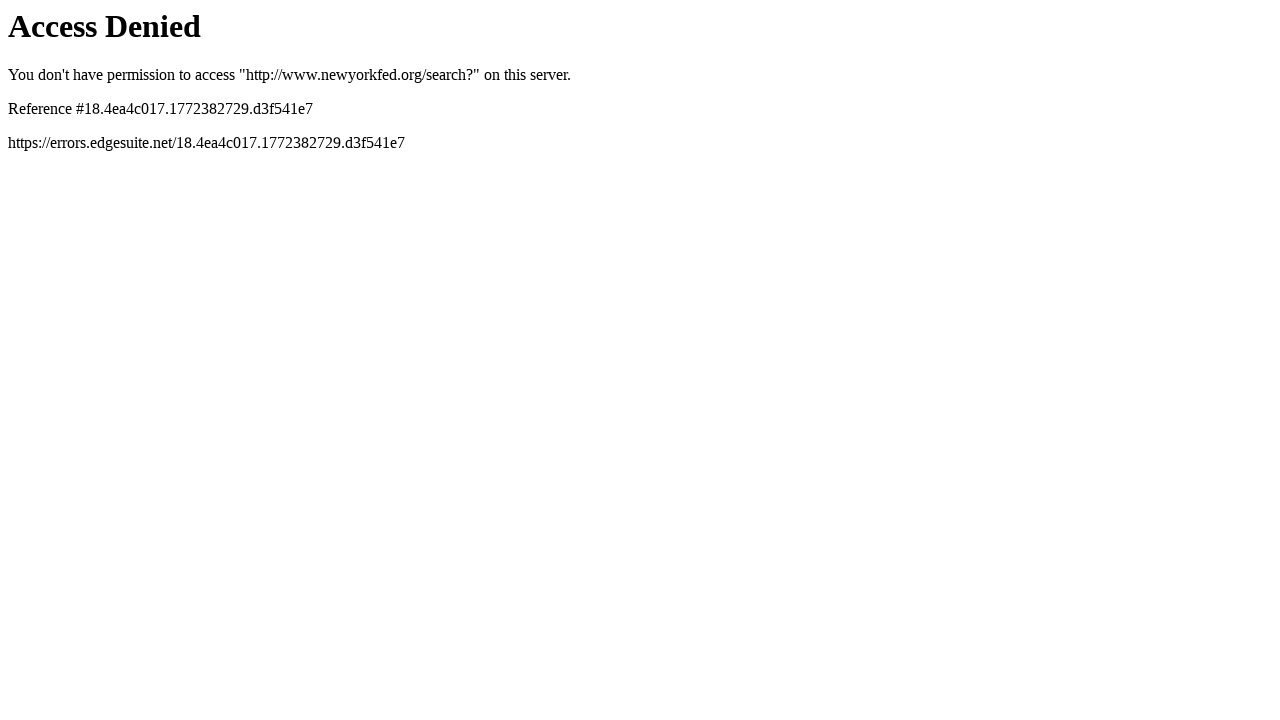